Tests sorting a table's Due column in ascending order by clicking the column header and verifying the values are ordered correctly

Starting URL: http://the-internet.herokuapp.com/tables

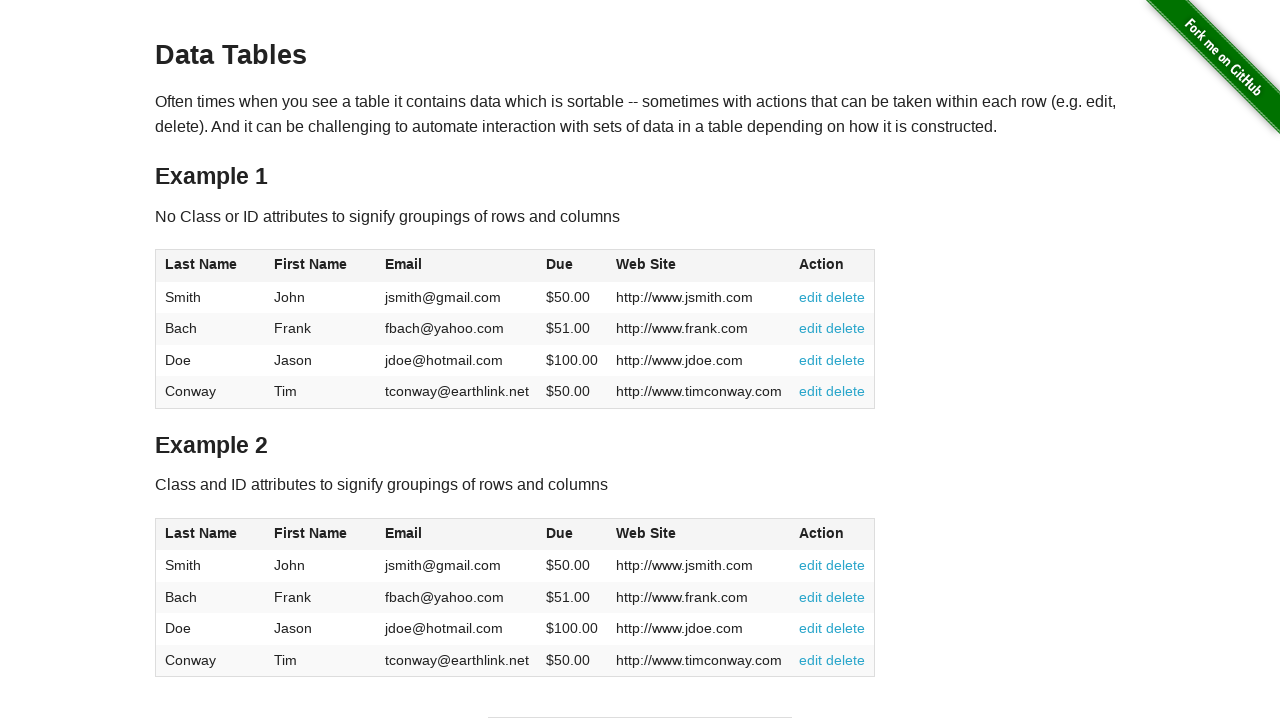

Clicked Due column header to sort in ascending order at (572, 266) on #table1 thead tr th:nth-of-type(4)
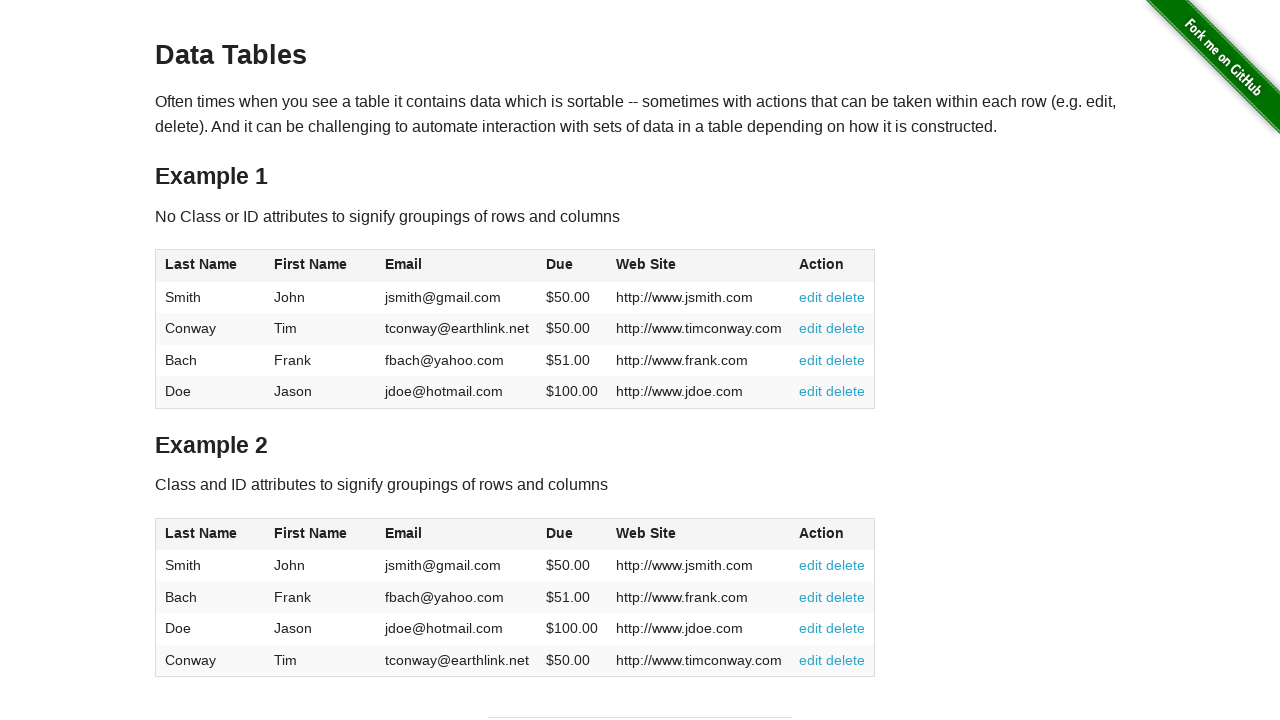

Table sorted and Due column values are visible
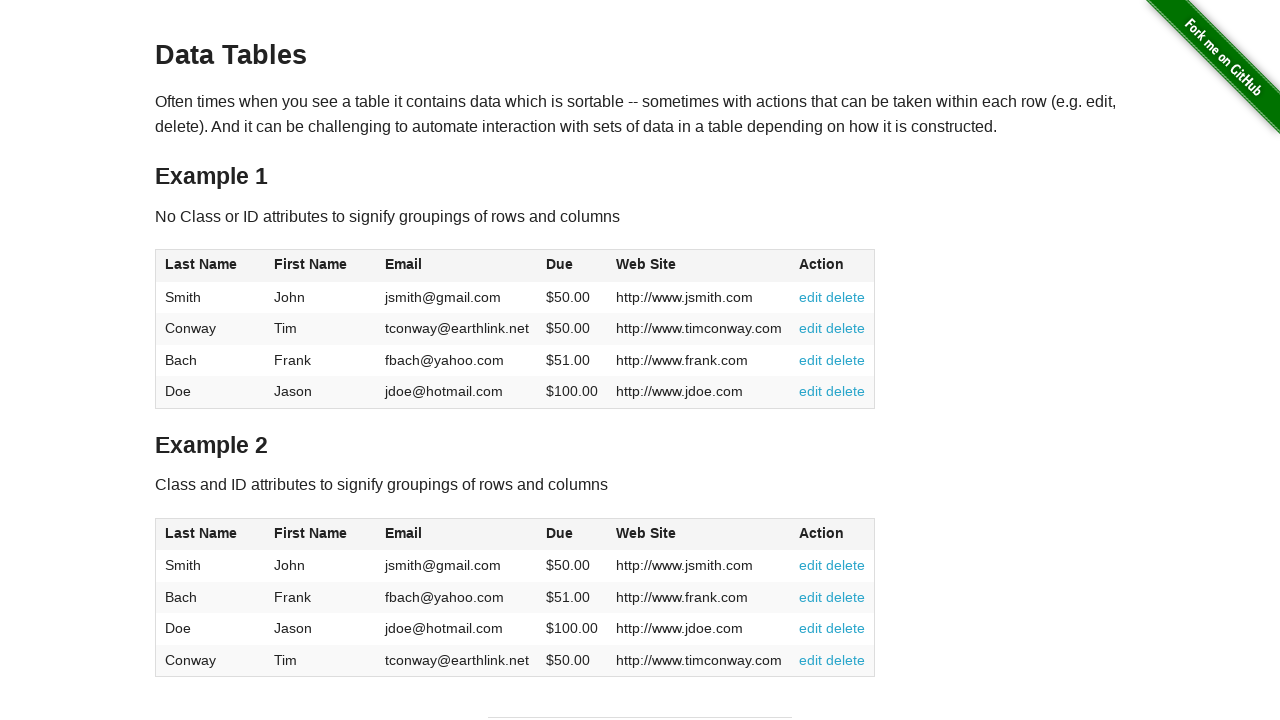

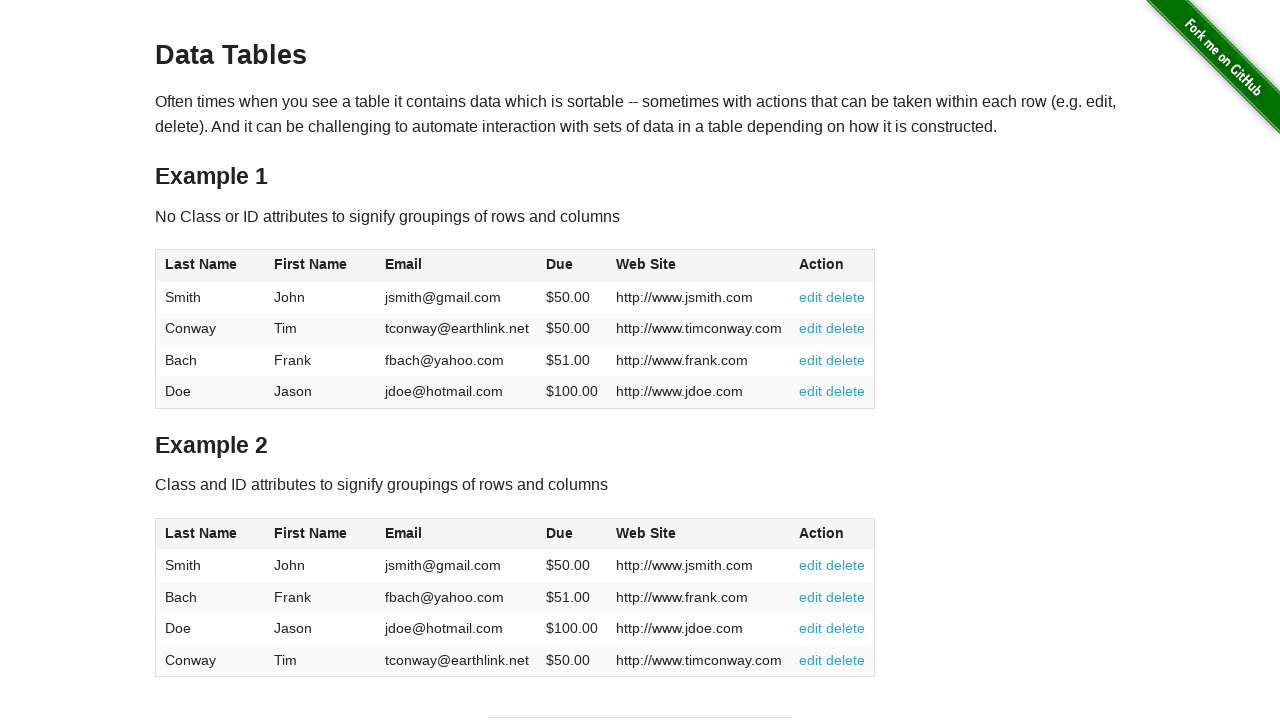